Navigates to a practice automation website, clicks on basic elements section, and interacts with a multi-select dropdown to retrieve all available options

Starting URL: http://automationbykrishna.com/

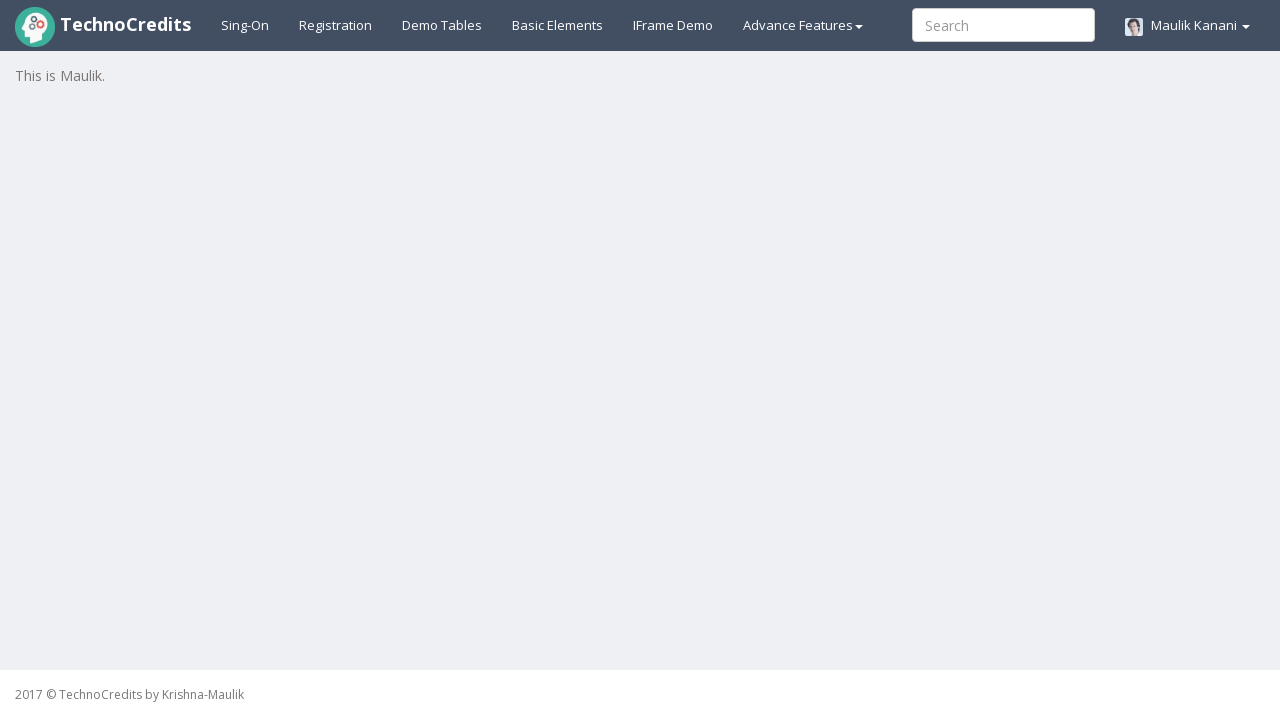

Waited for page to load completely - 'This is Maulik' text appeared
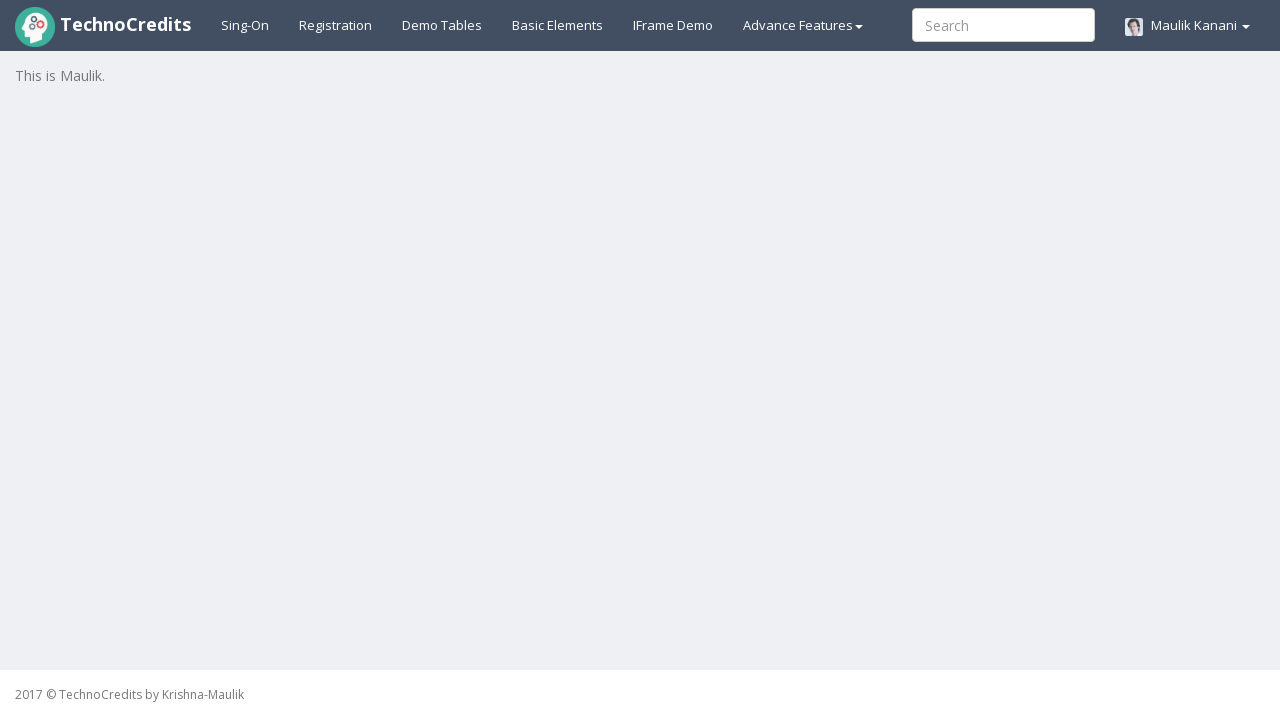

Clicked on Basic Elements section at (558, 25) on #basicelements
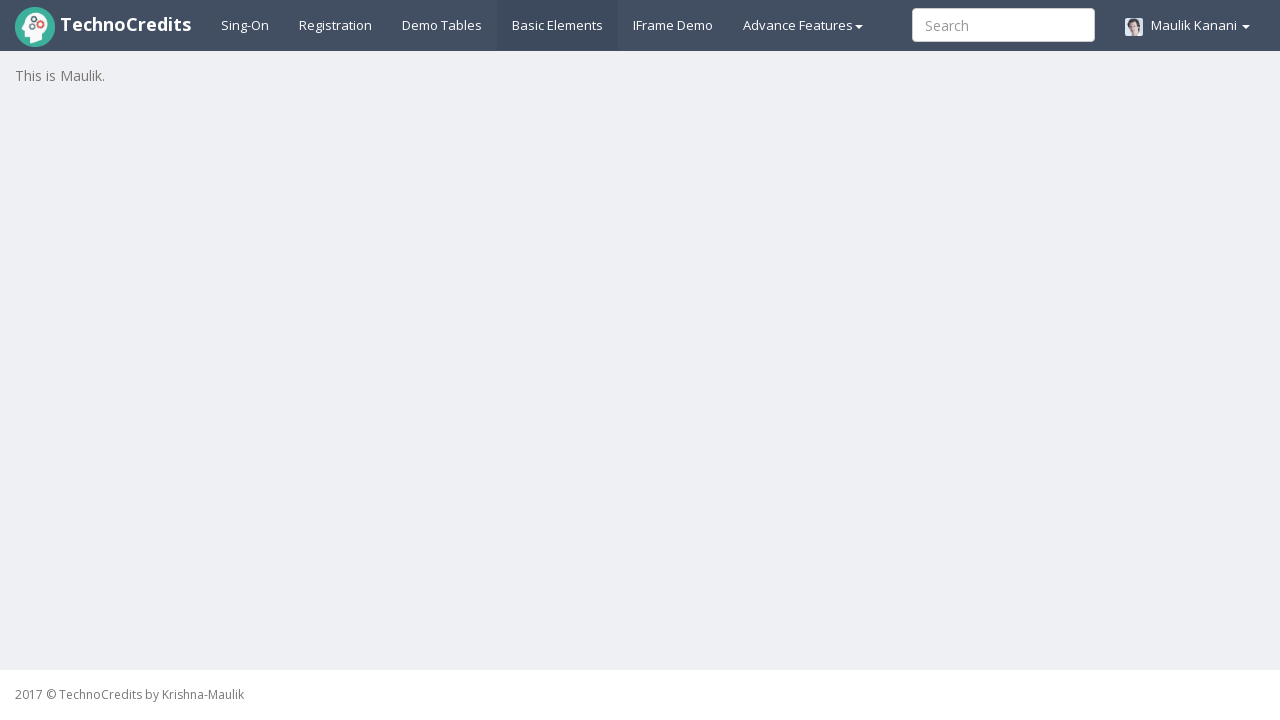

Waited for multi-select dropdown to be visible
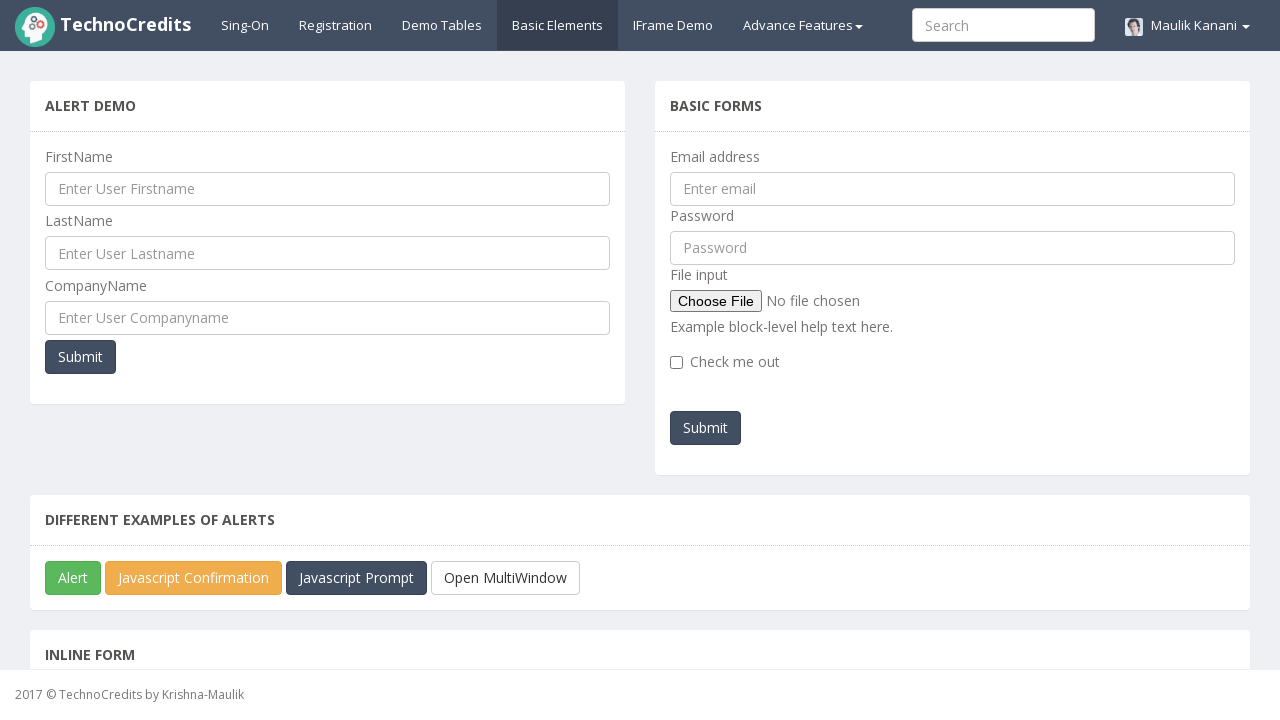

Scrolled to multi-select dropdown into view
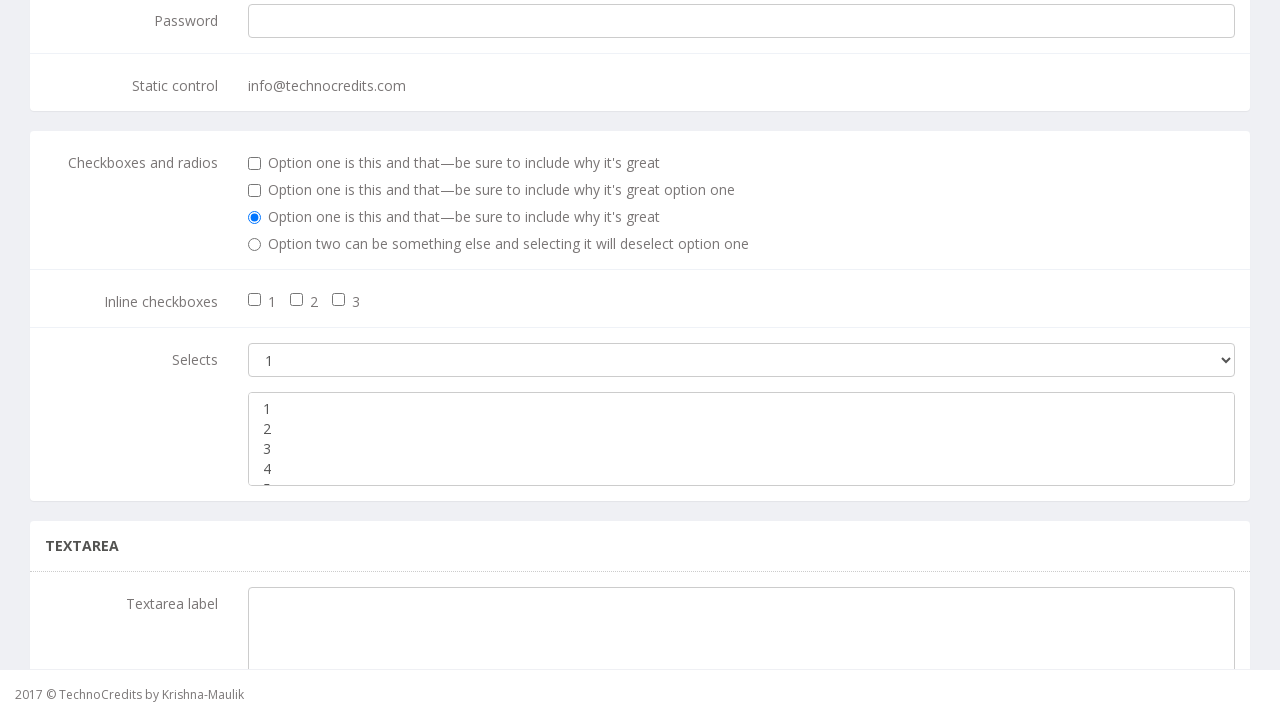

Retrieved all options from the multi-select dropdown
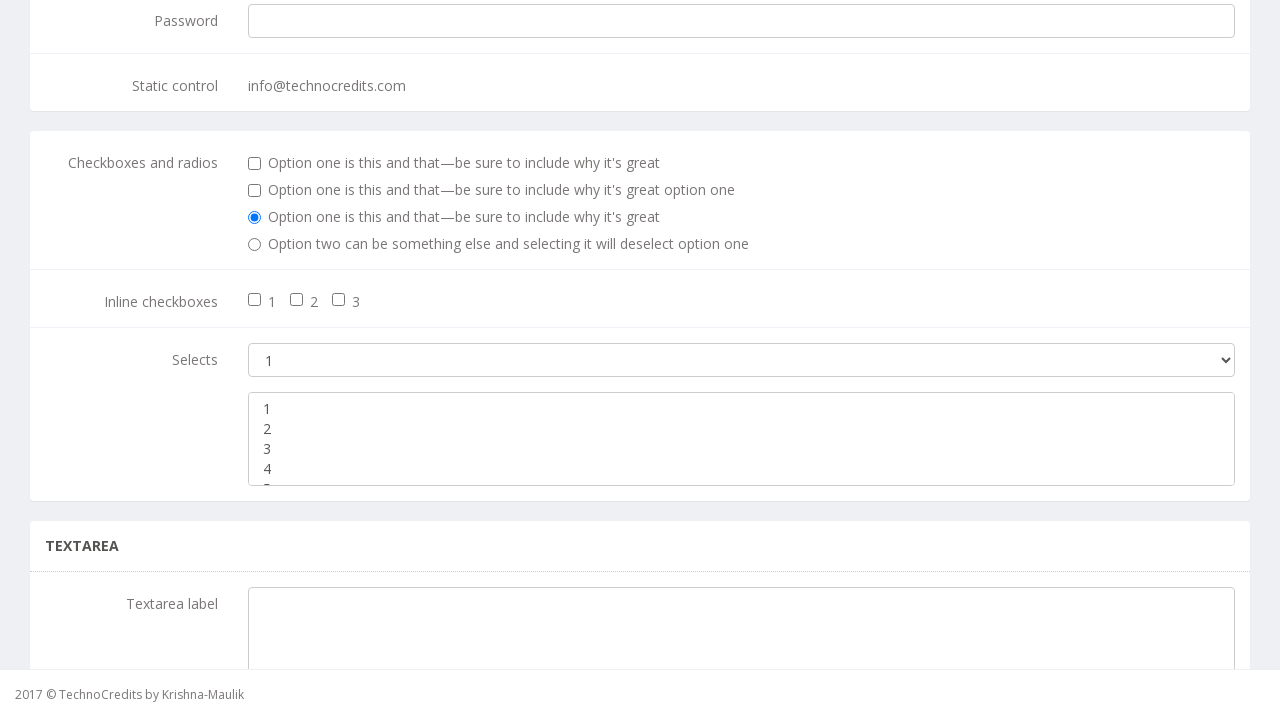

Retrieved option text: '1'
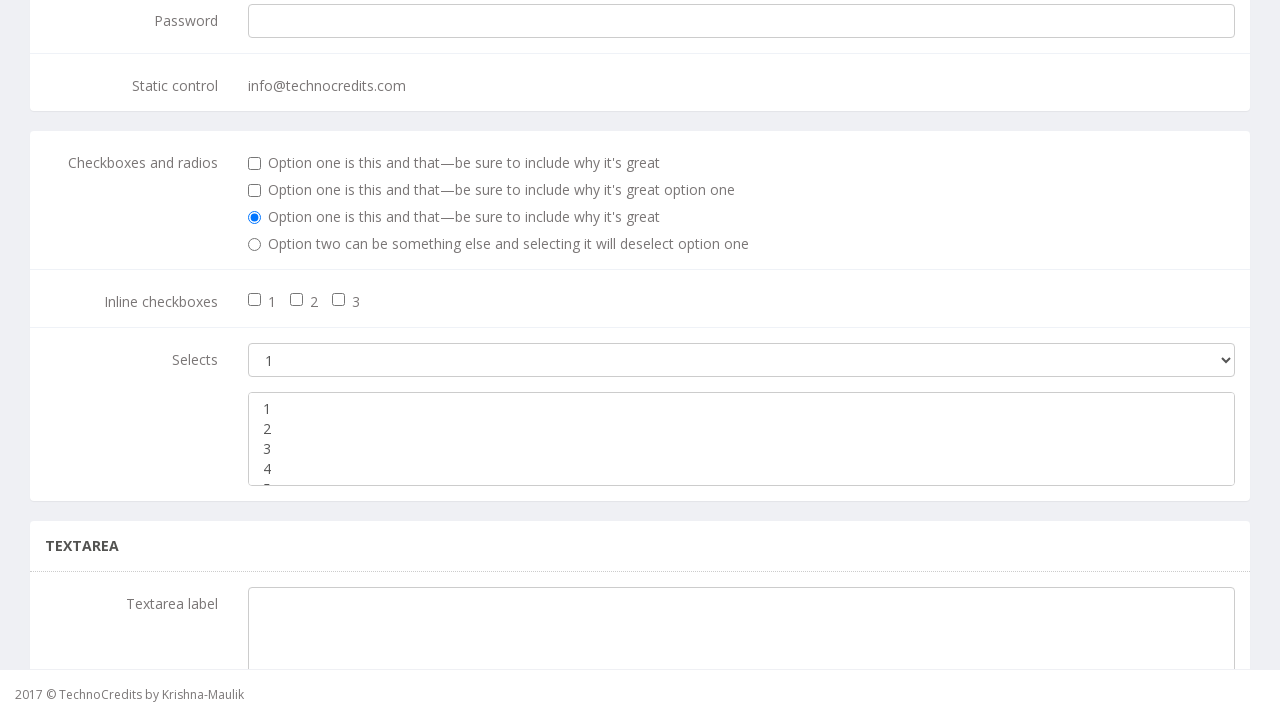

Retrieved option text: '2'
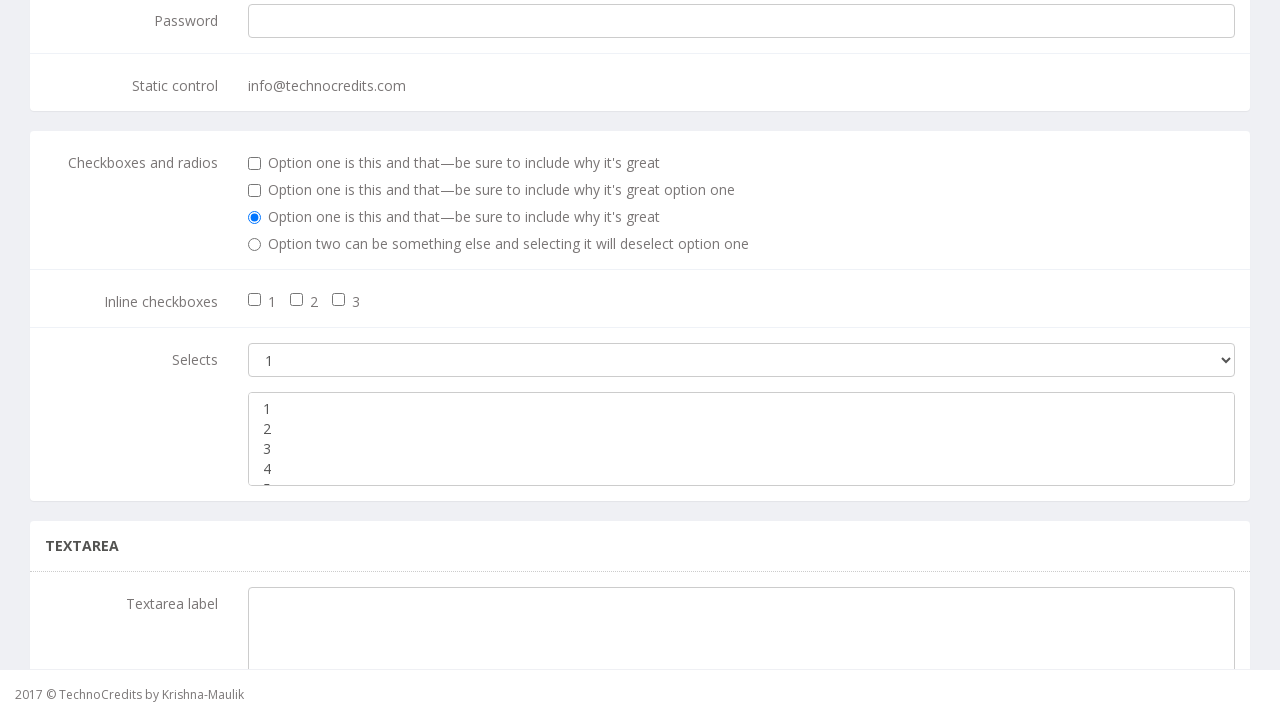

Retrieved option text: '3'
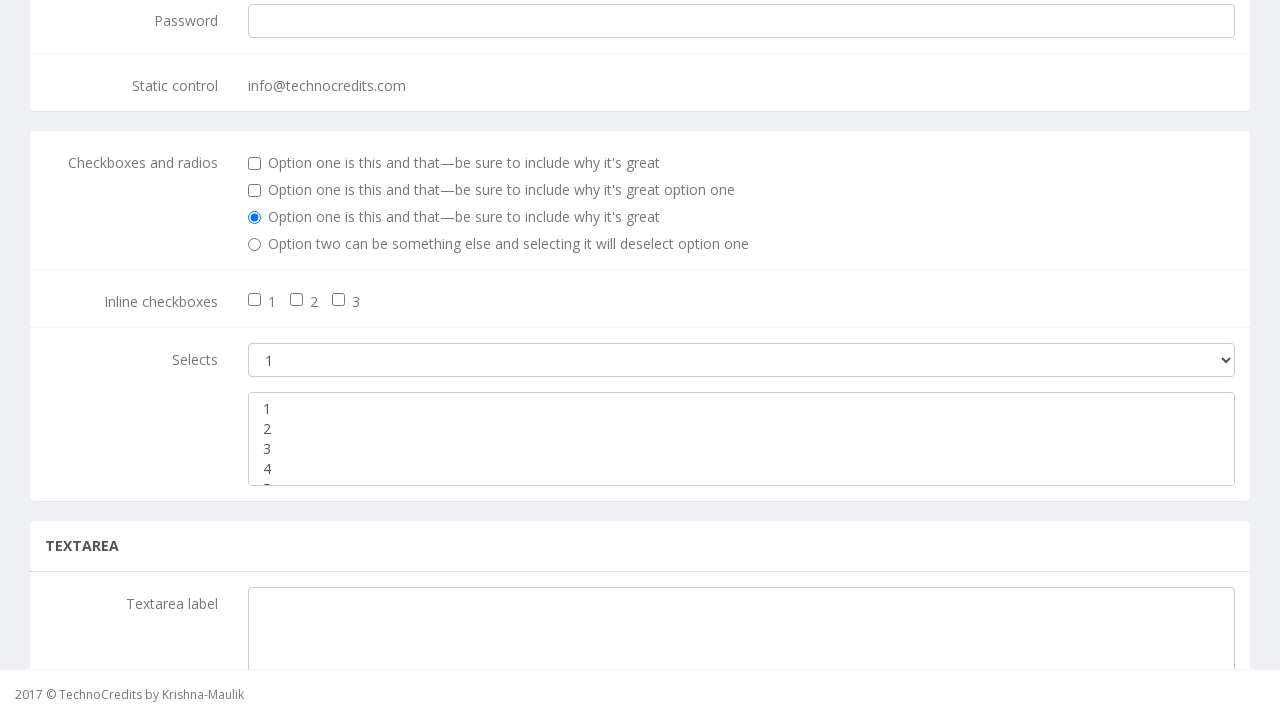

Retrieved option text: '4'
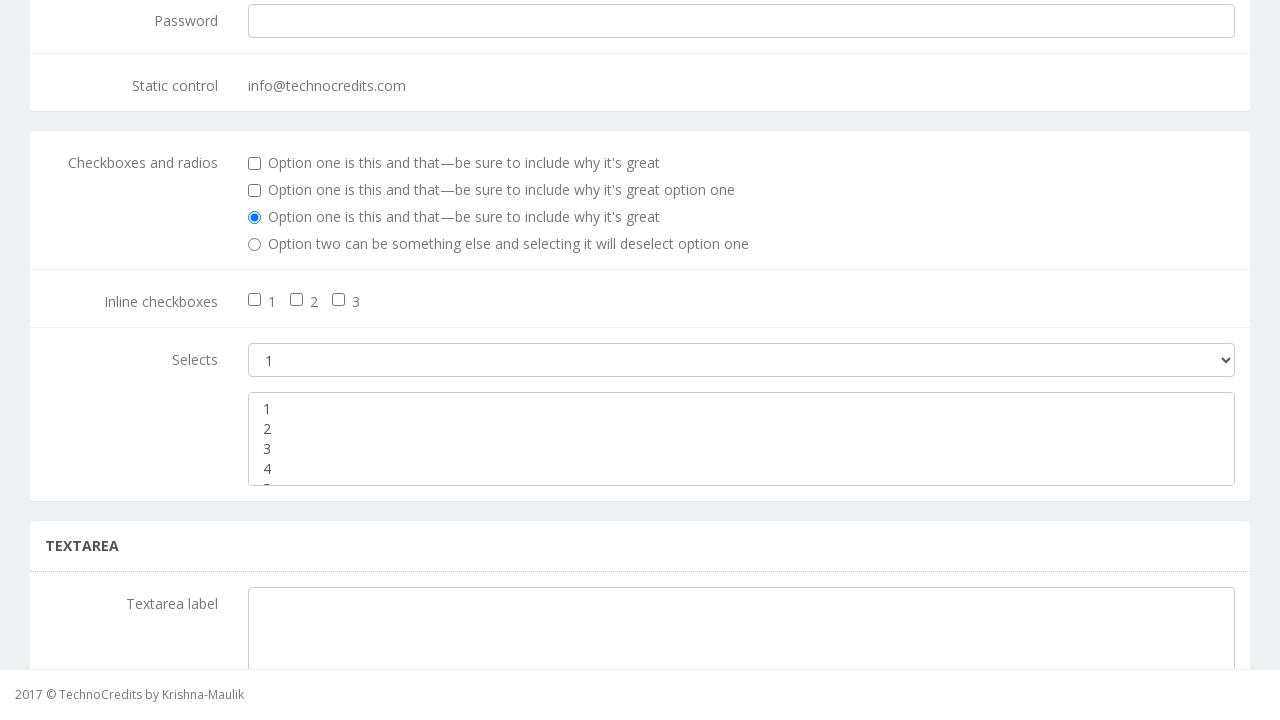

Retrieved option text: '5'
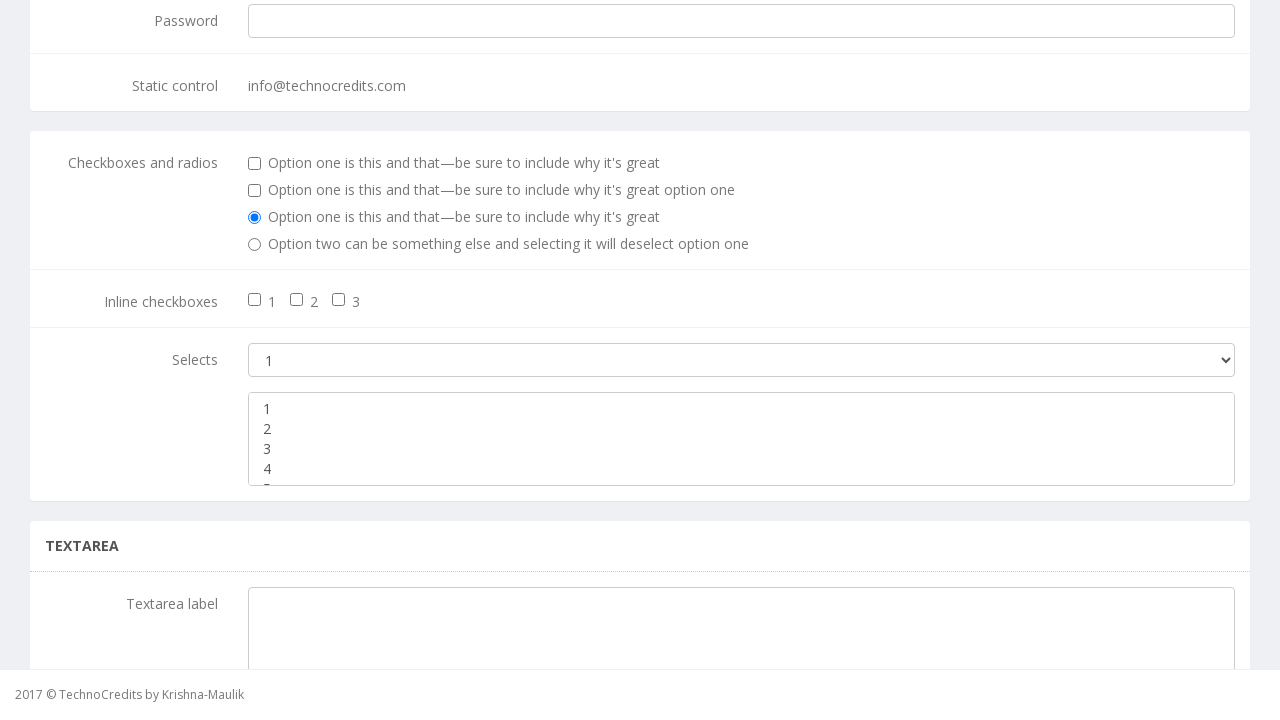

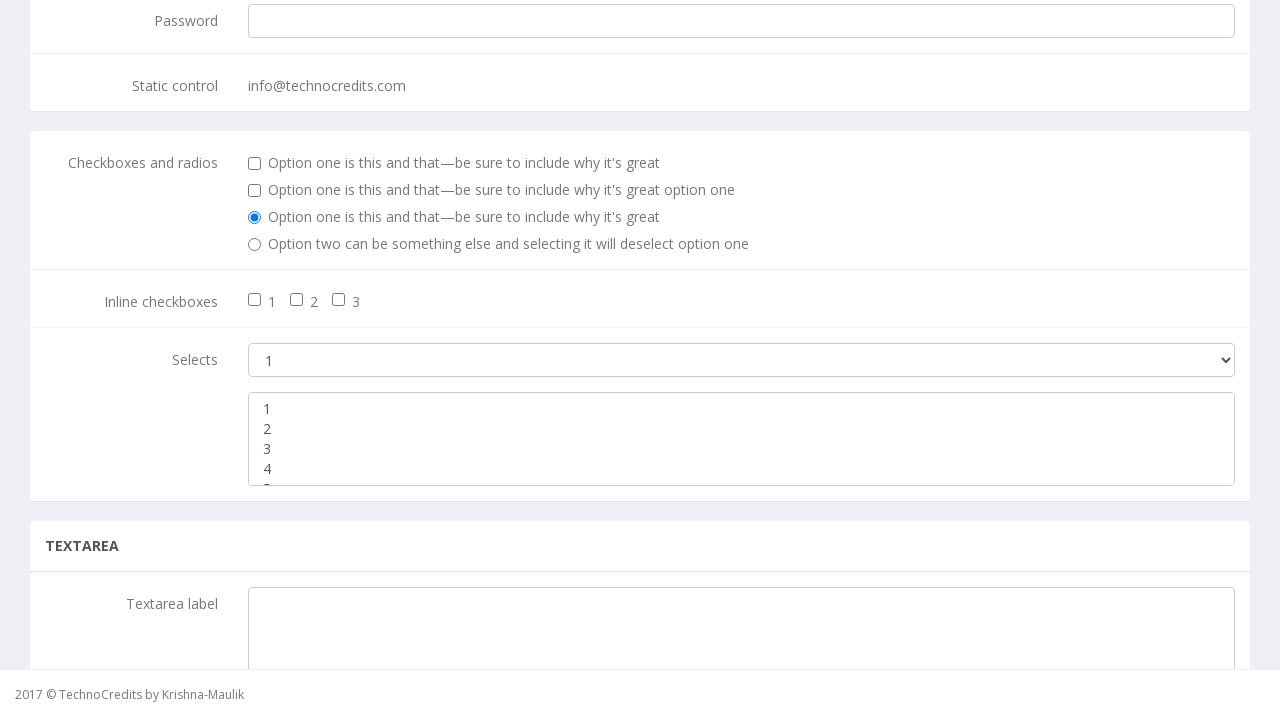